Tests browser popup/window handling by clicking "Try it Yourself" button on W3Schools, switching to the new window, and clicking the "Get your website" button

Starting URL: https://www.w3schools.com/

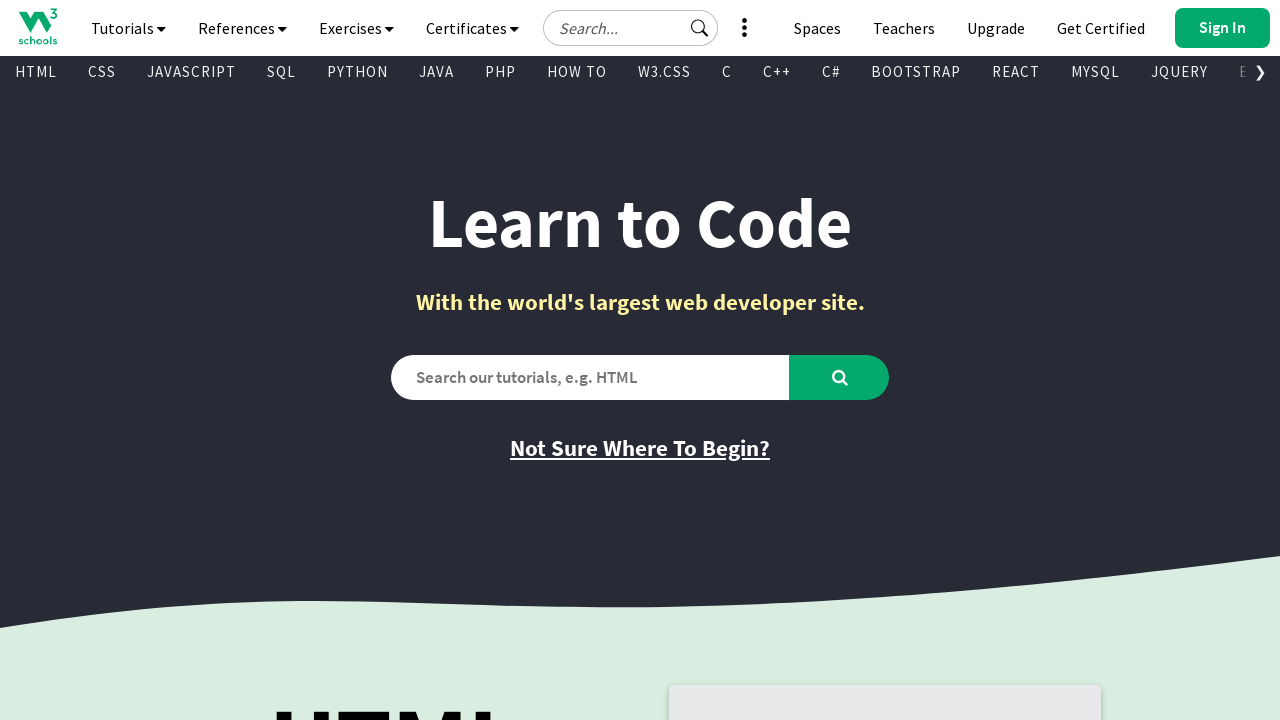

Clicked the second 'Try it Yourself' link at (785, 360) on (//a[text()='Try it Yourself'])[2]
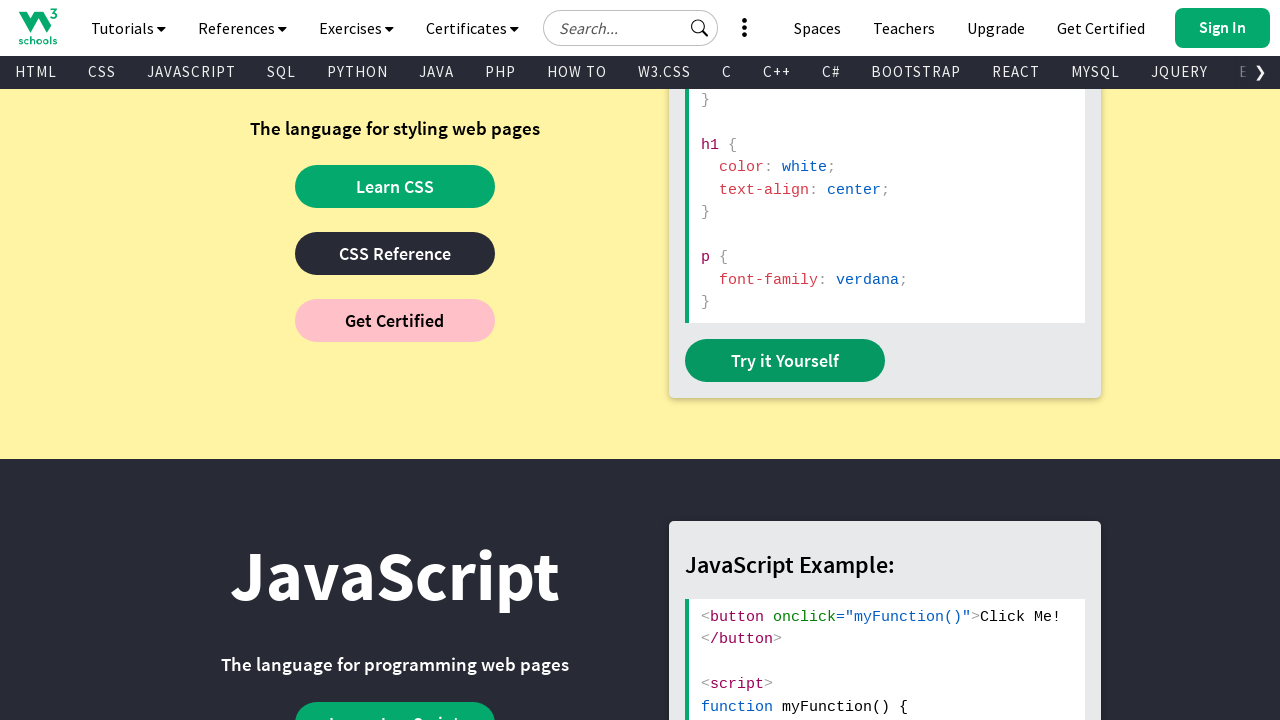

Clicked 'Try it Yourself' link to trigger new popup window at (785, 360) on (//a[text()='Try it Yourself'])[2]
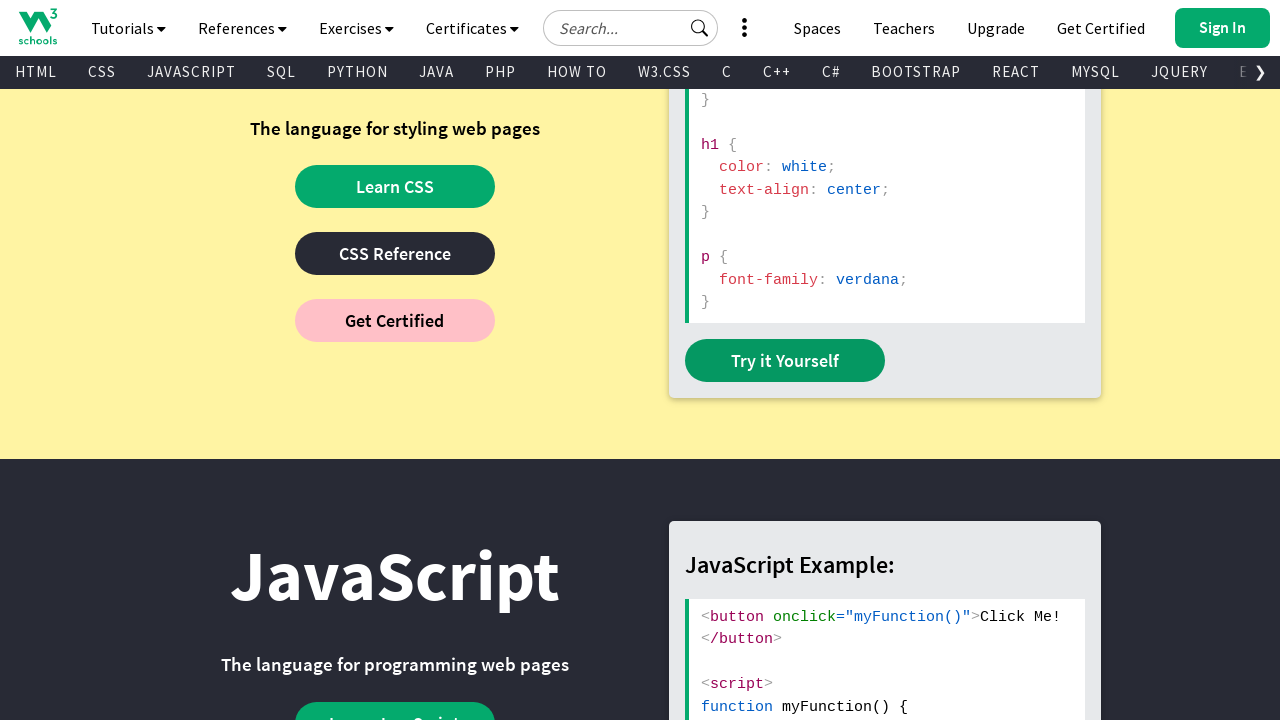

Captured new popup window
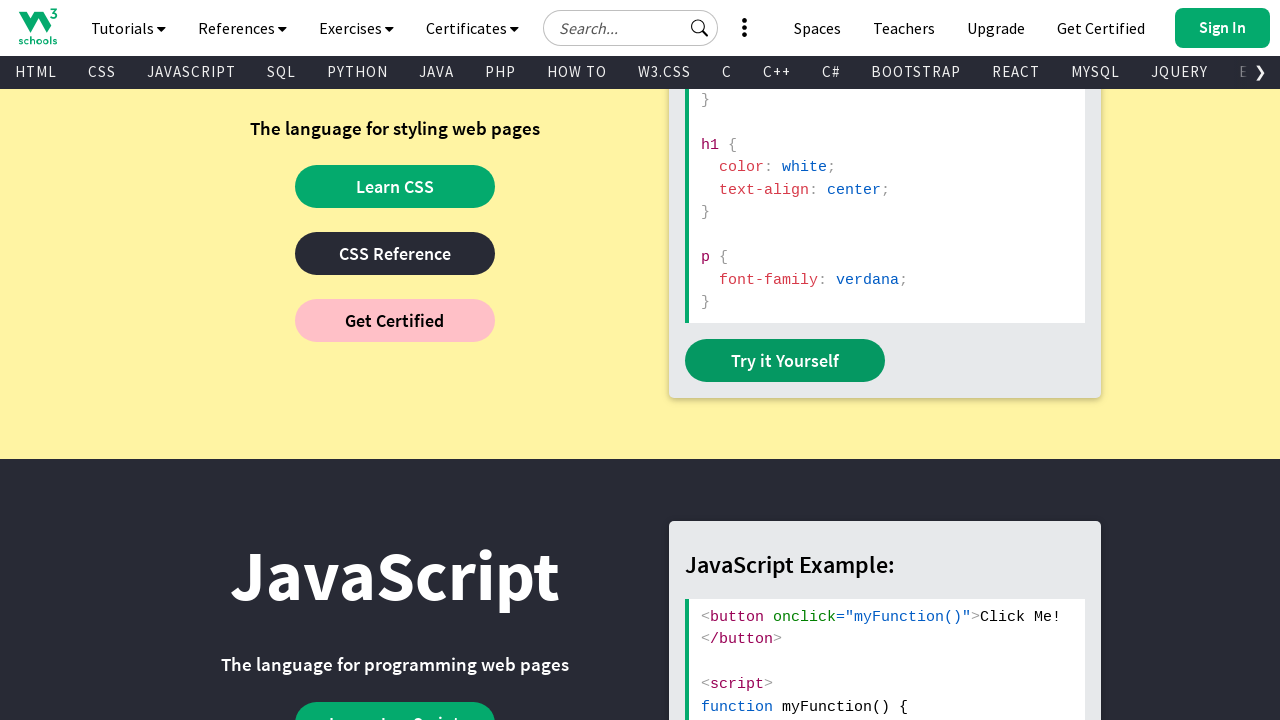

New popup window fully loaded
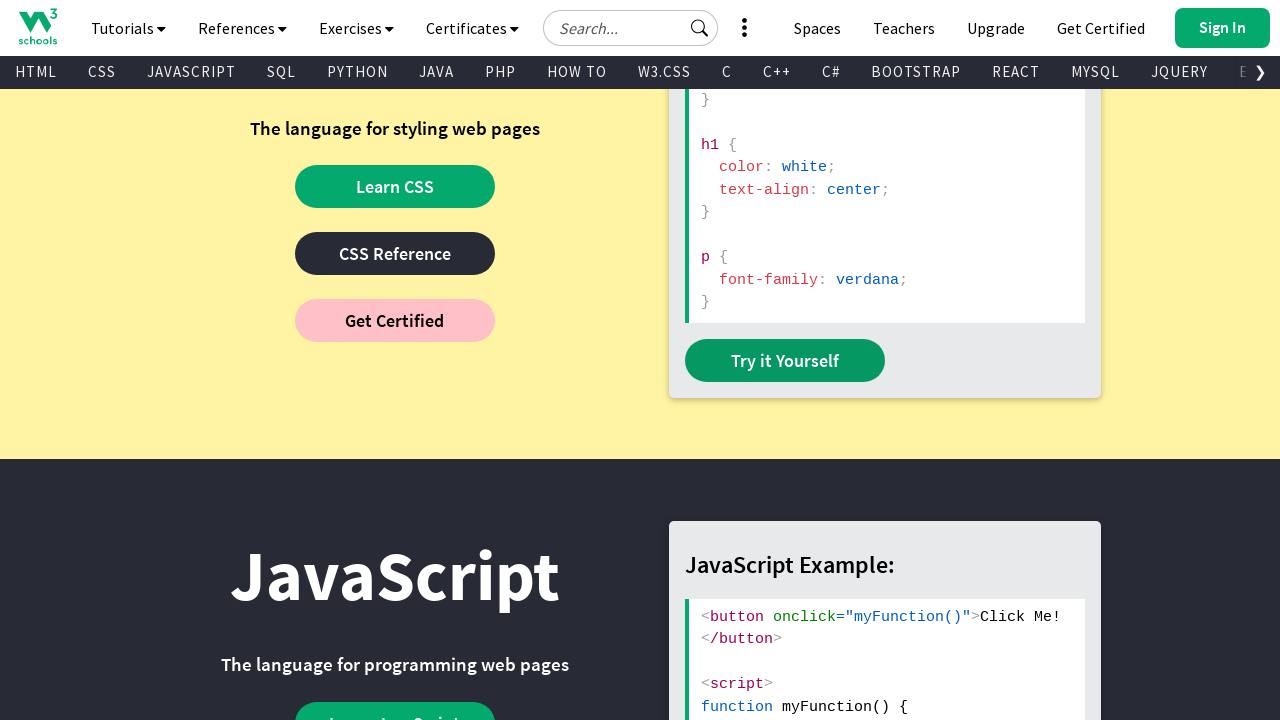

Clicked 'Get your website' button on the new popup window at (920, 22) on #getwebsitebtn
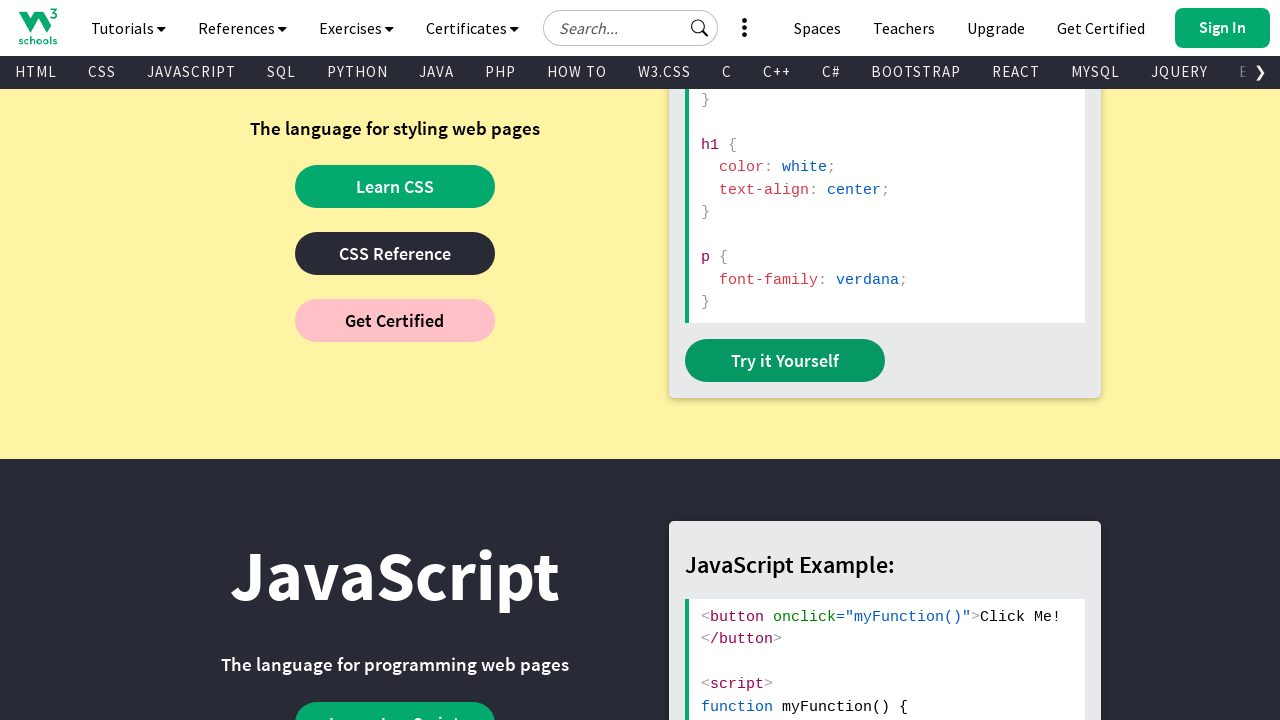

Waited 2 seconds for any resulting action to complete
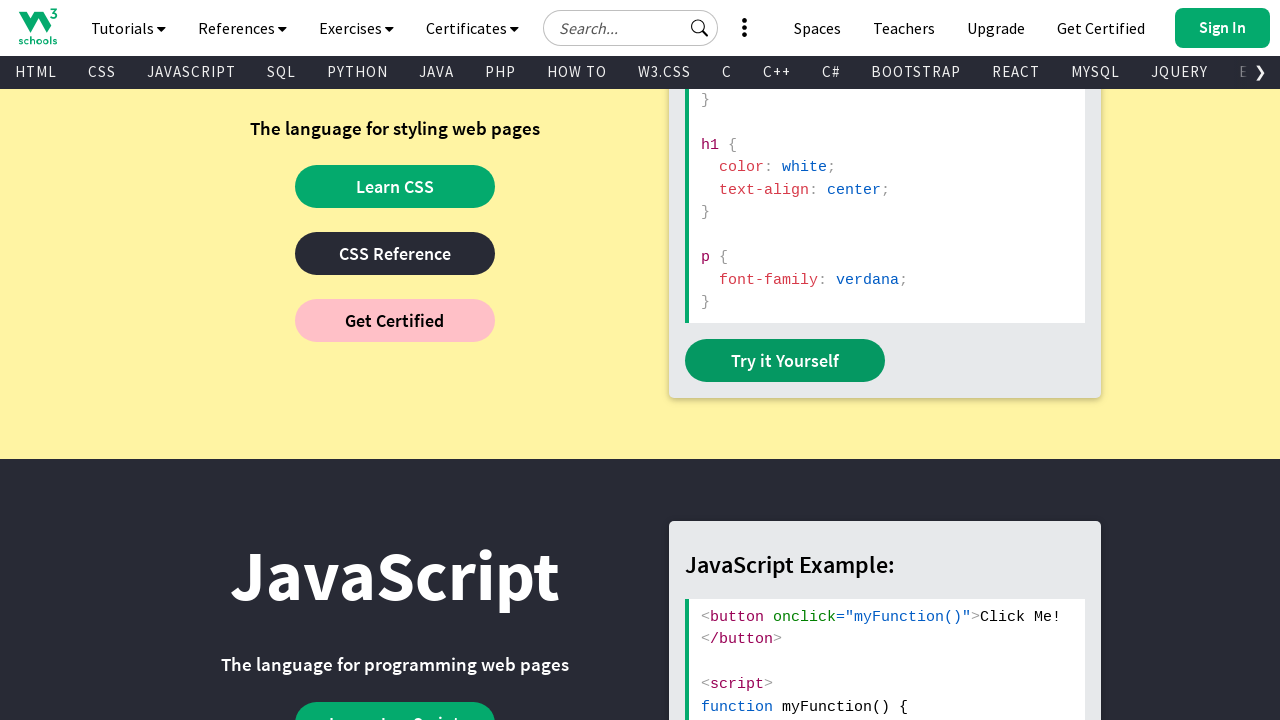

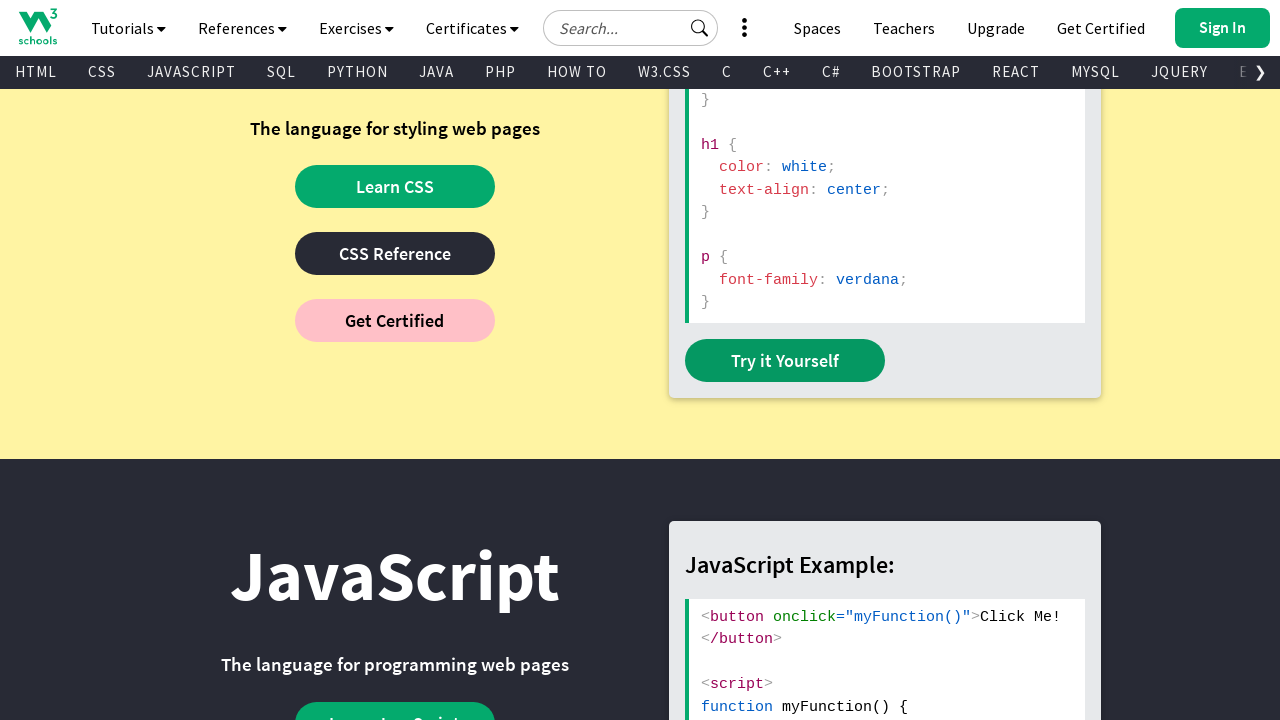